Tests a button's enabled state on a blog page, waiting for it to become enabled and then clicking it. The test reads a date header text and repeatedly checks if a submit button is enabled before clicking.

Starting URL: http://only-testing-blog.blogspot.in/2013/11/new-test.html

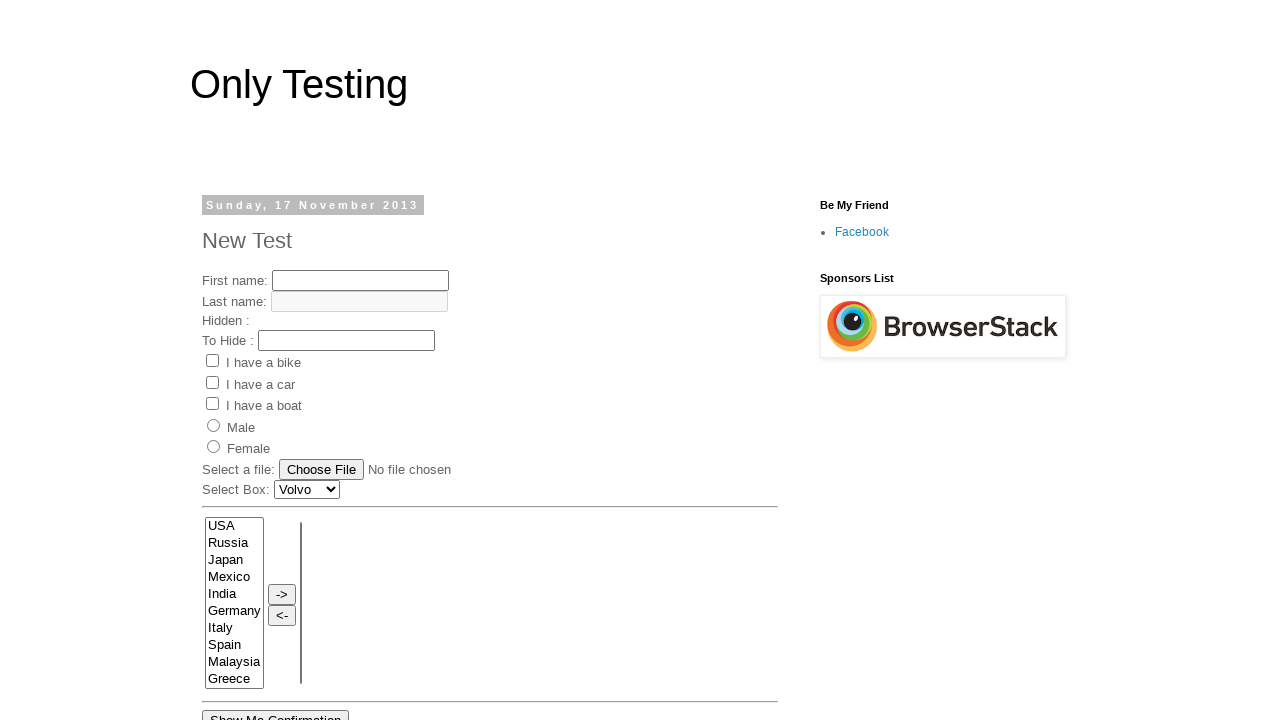

Retrieved date header text from blog page
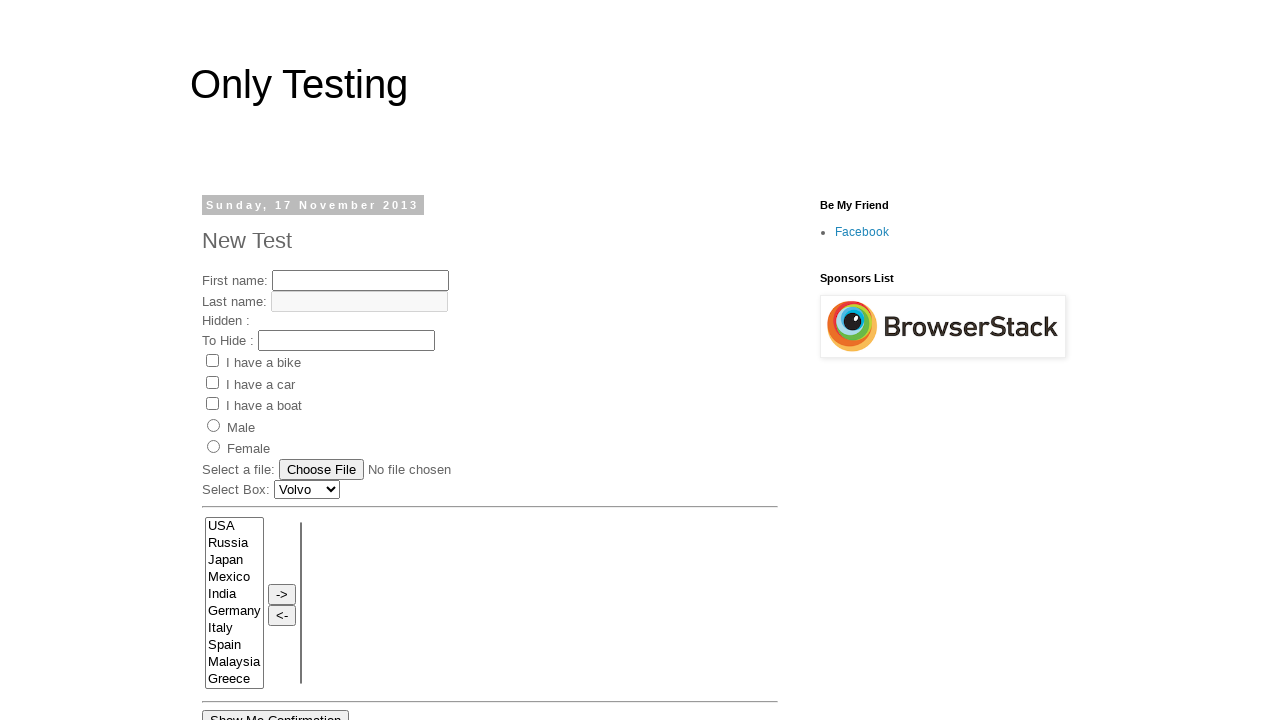

Submit button became enabled after waiting up to 30 seconds
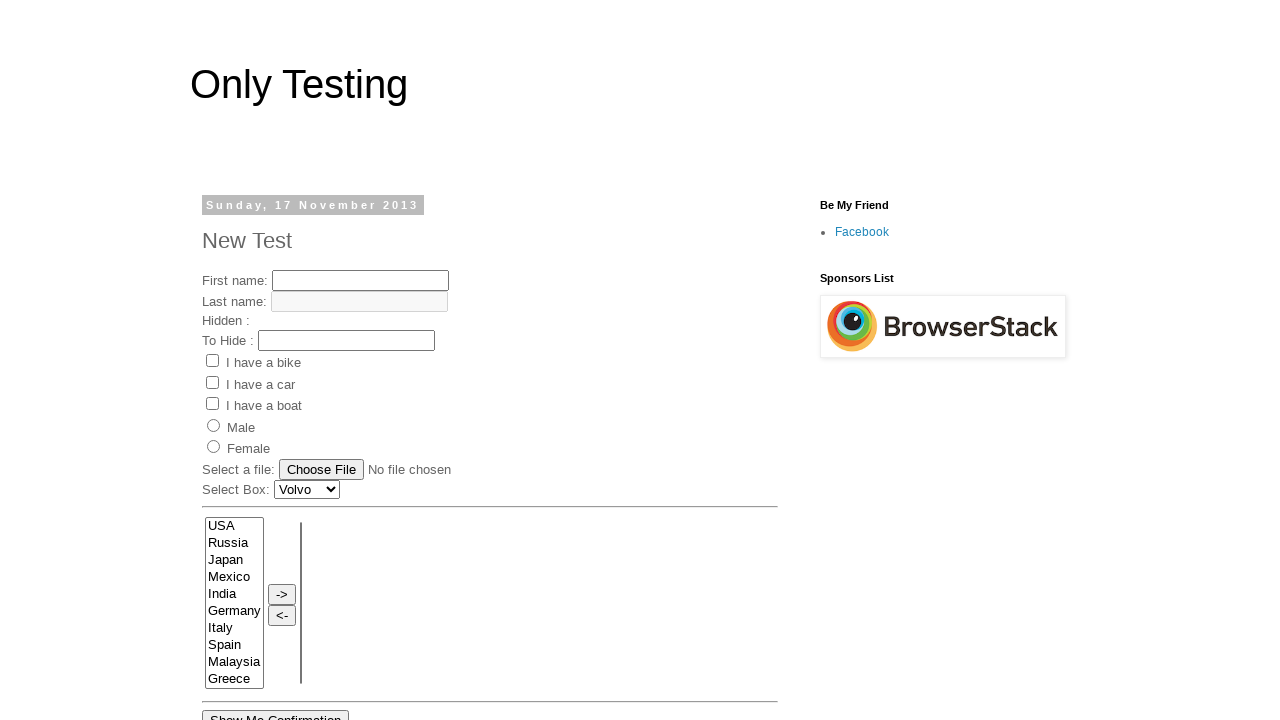

Clicked the enabled submit button at (434, 361) on #submitButton
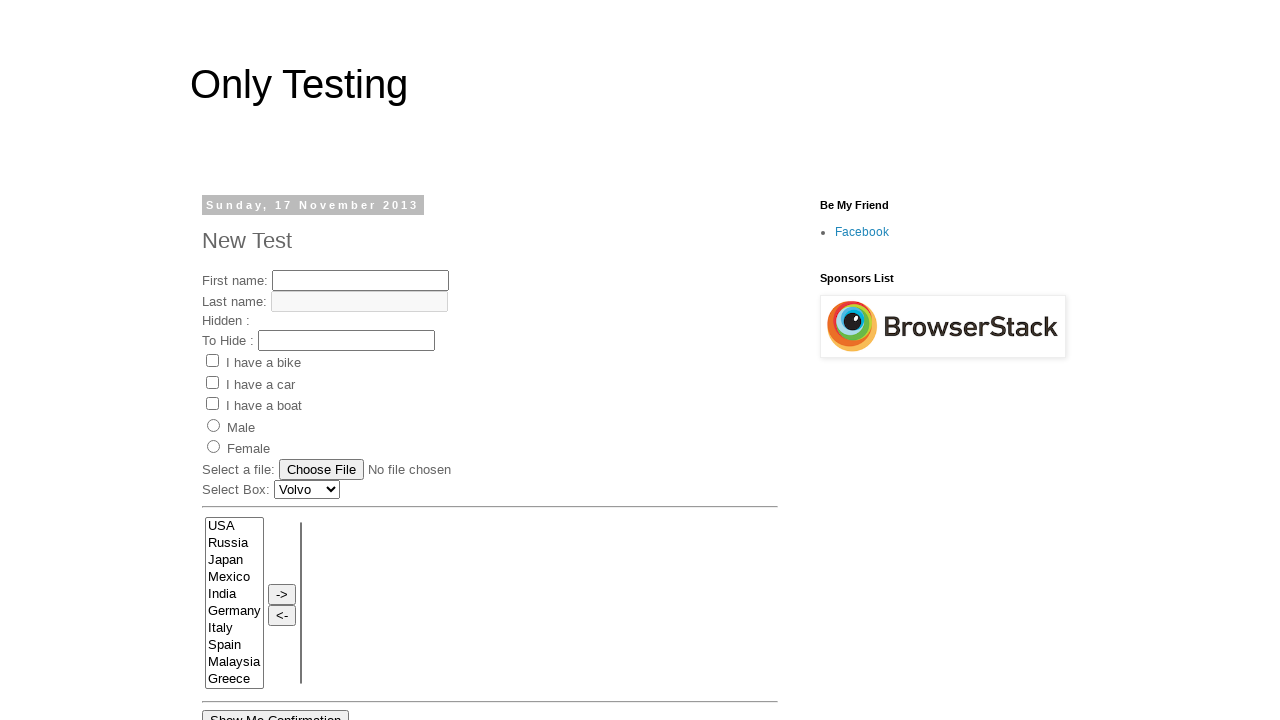

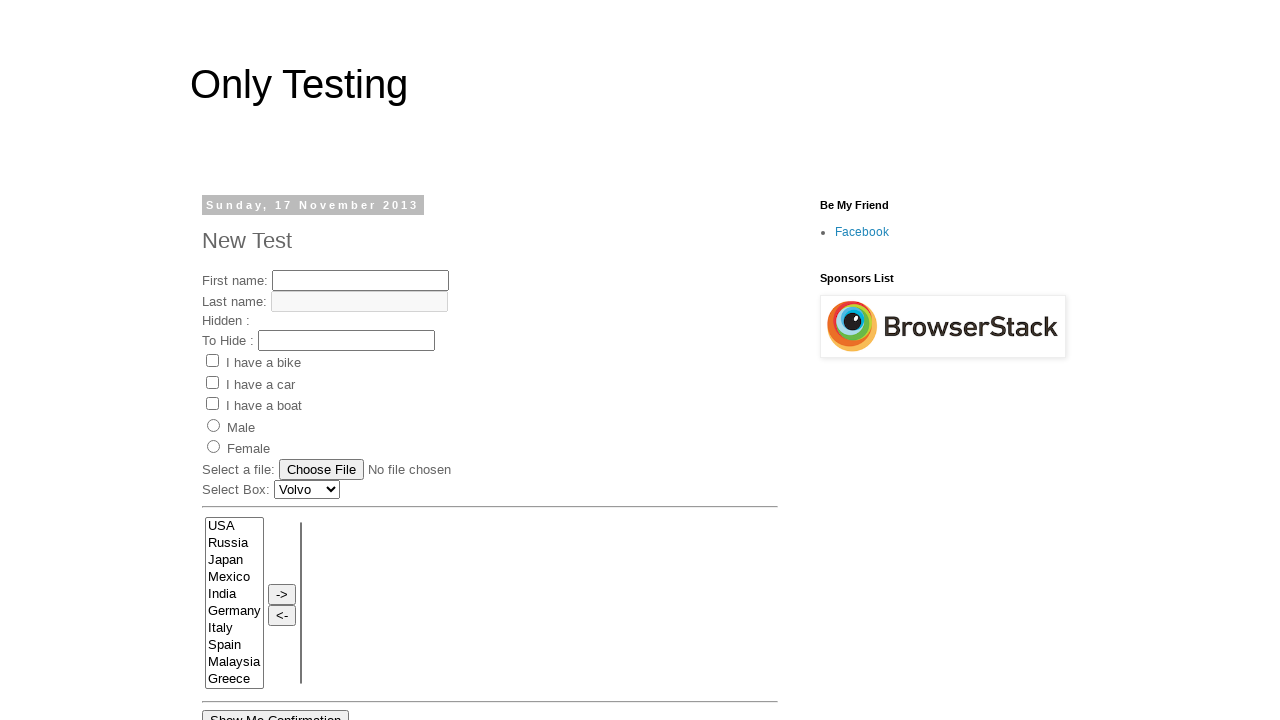